Tests clicking through a series of dynamic buttons that appear sequentially

Starting URL: https://testpages.eviltester.com/styled/dynamic-buttons-simple.html

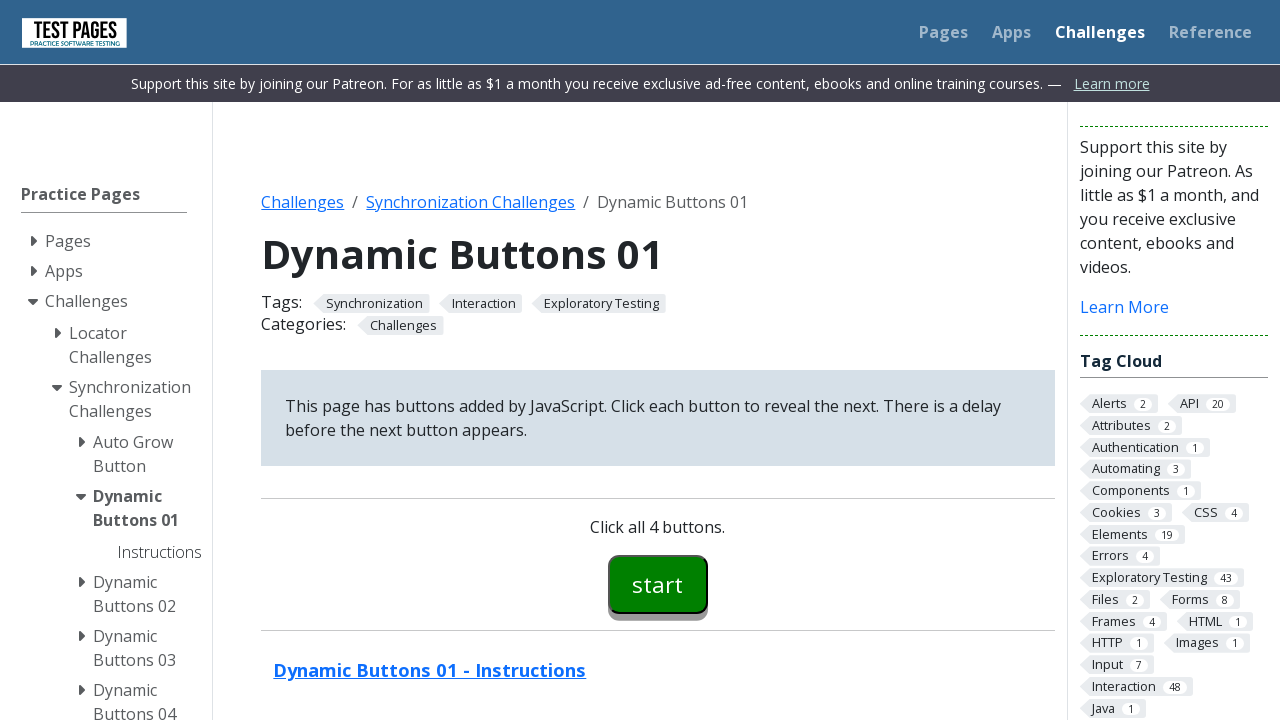

Clicked first dynamic button (button00) at (658, 584) on #button00
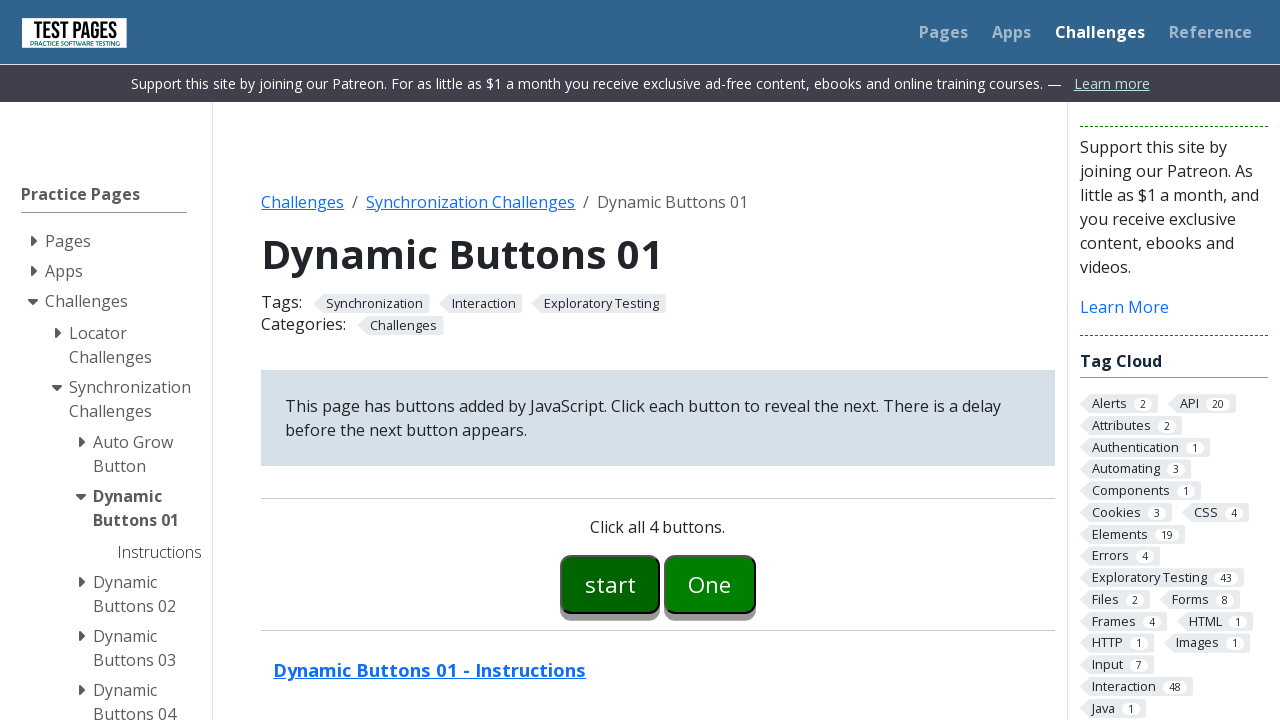

Clicked second dynamic button (button01) at (710, 584) on #button01
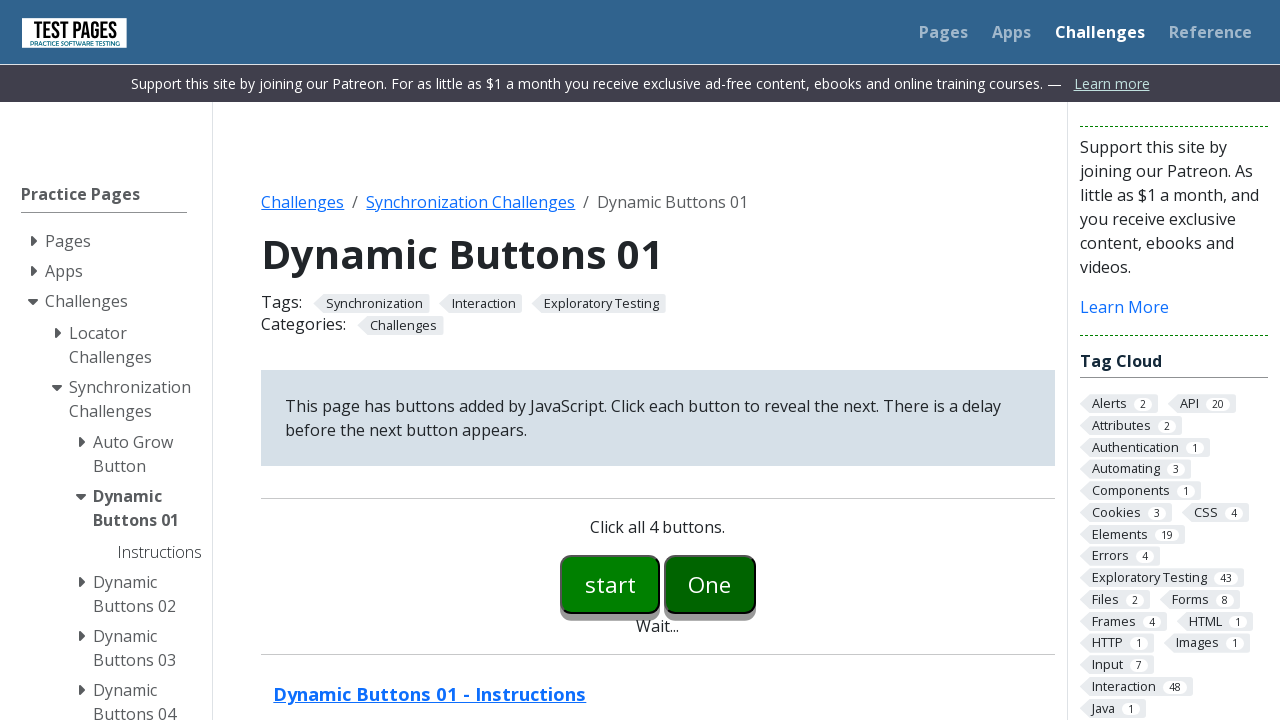

Third dynamic button (button02) appeared
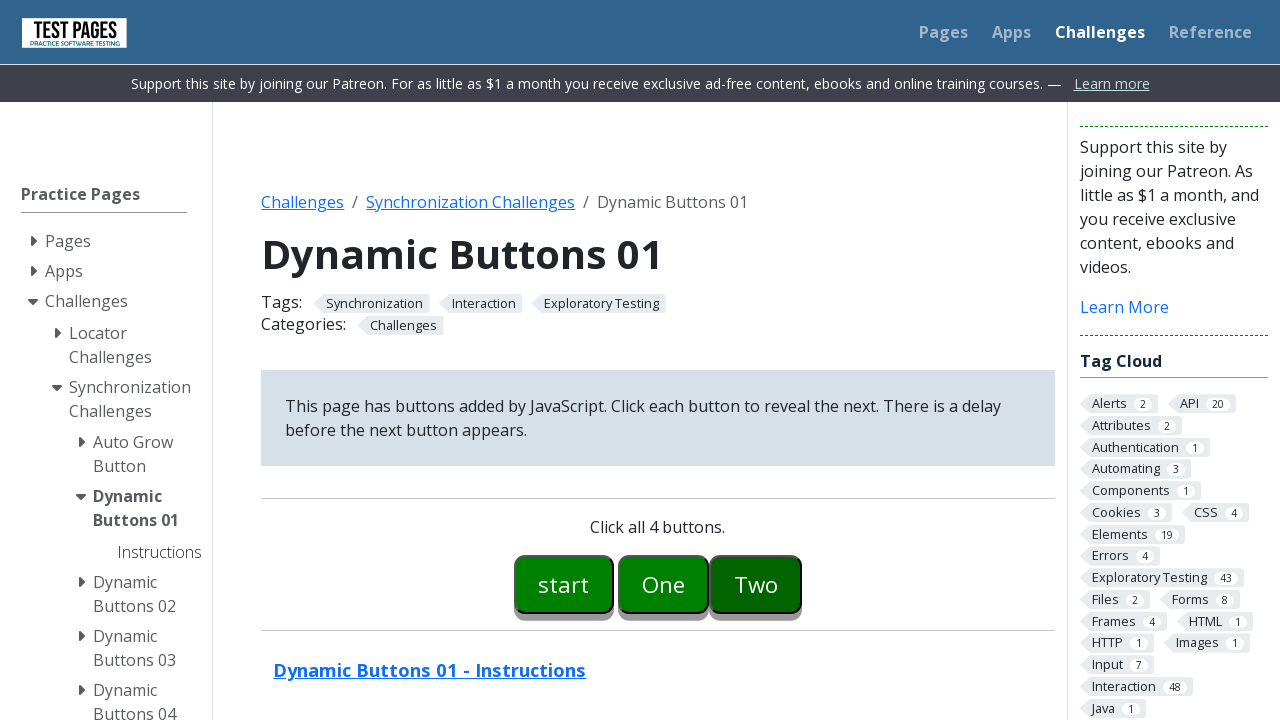

Clicked third dynamic button (button02) at (756, 584) on #button02
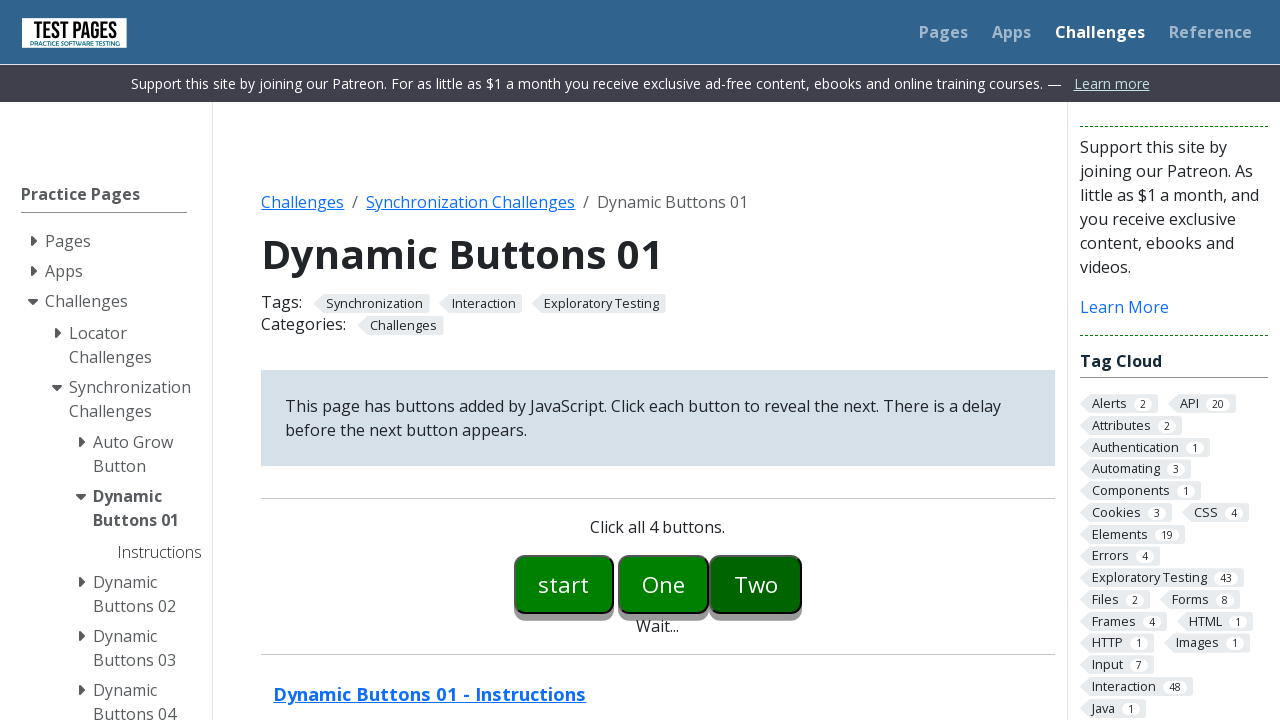

Fourth dynamic button (button03) appeared
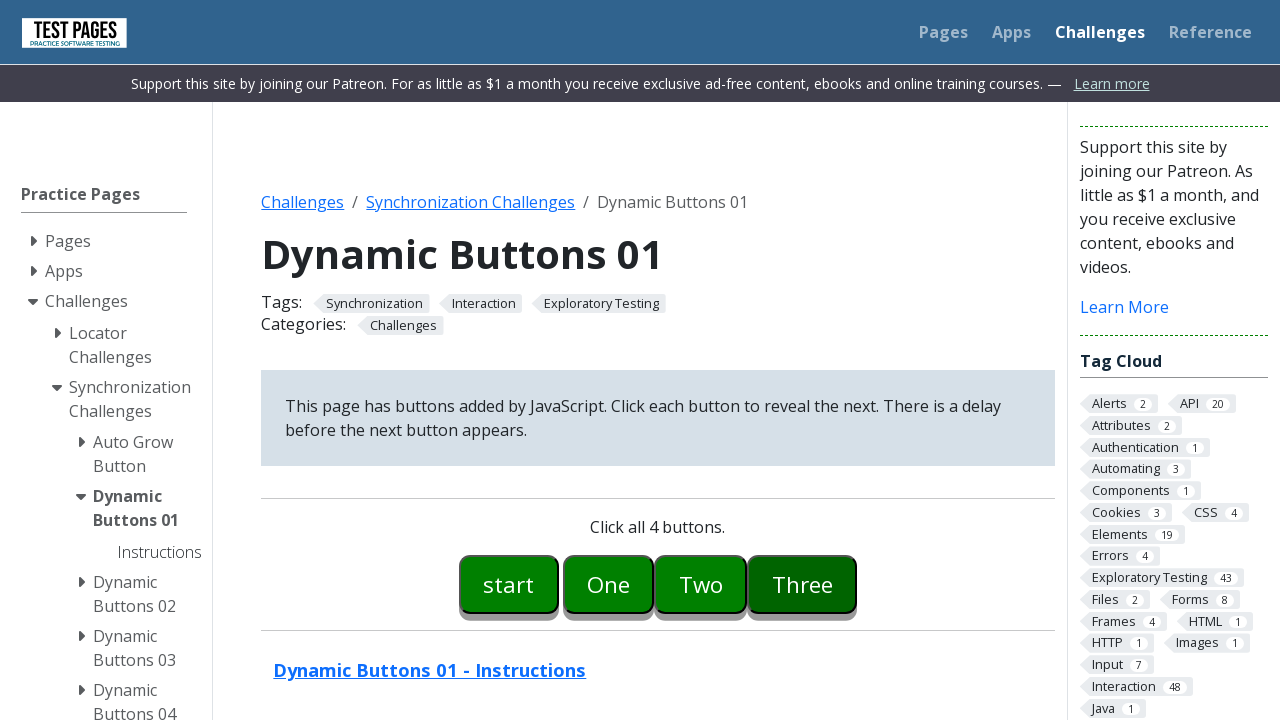

Clicked fourth dynamic button (button03) at (802, 584) on #button03
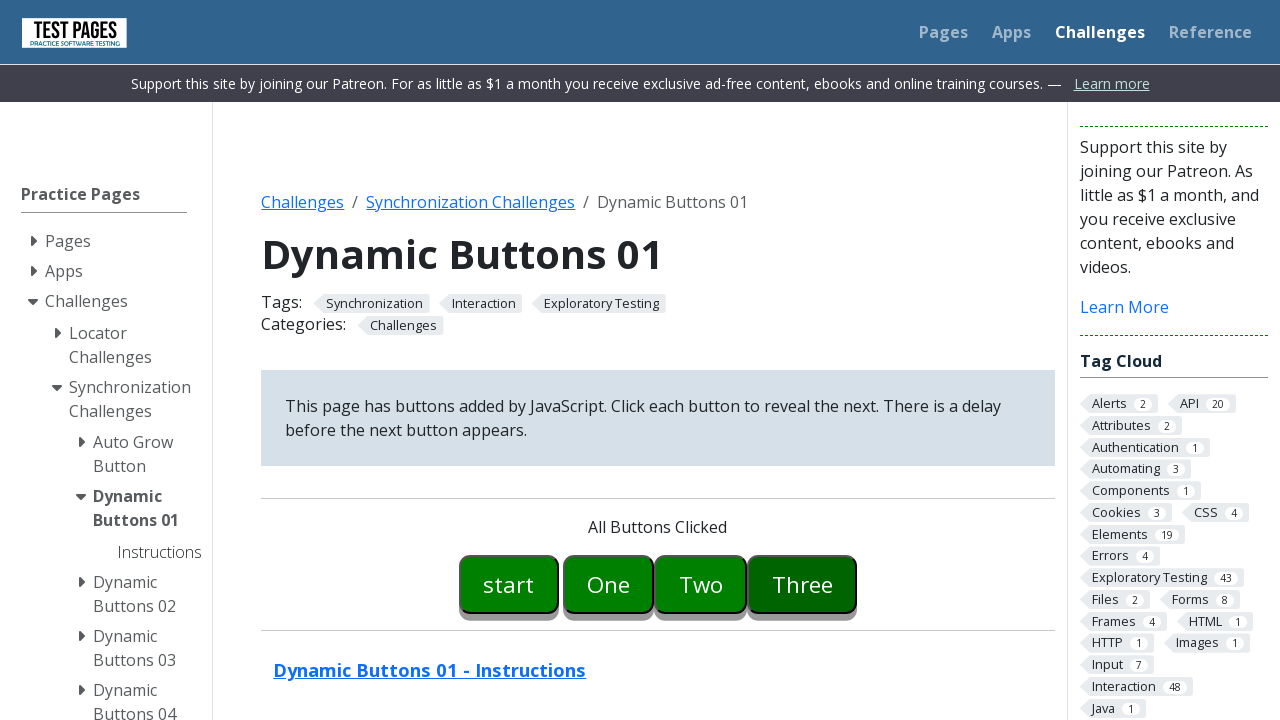

All buttons clicked message appeared, test completed successfully
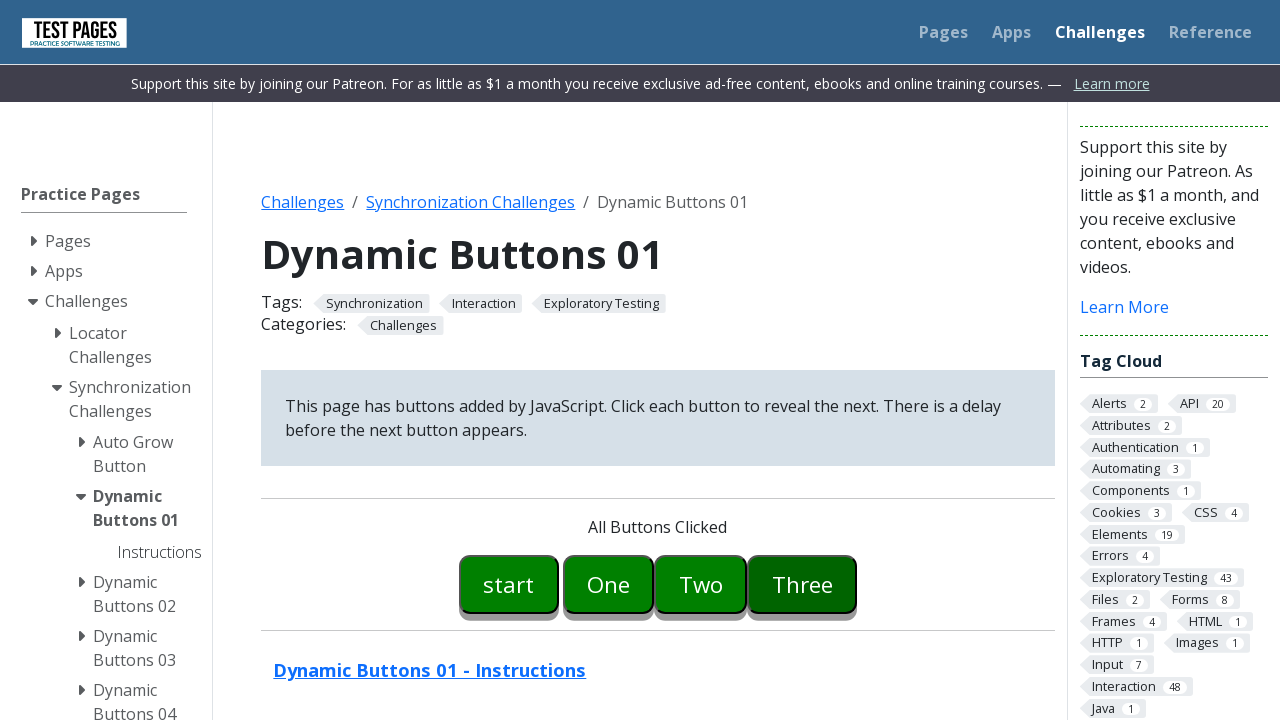

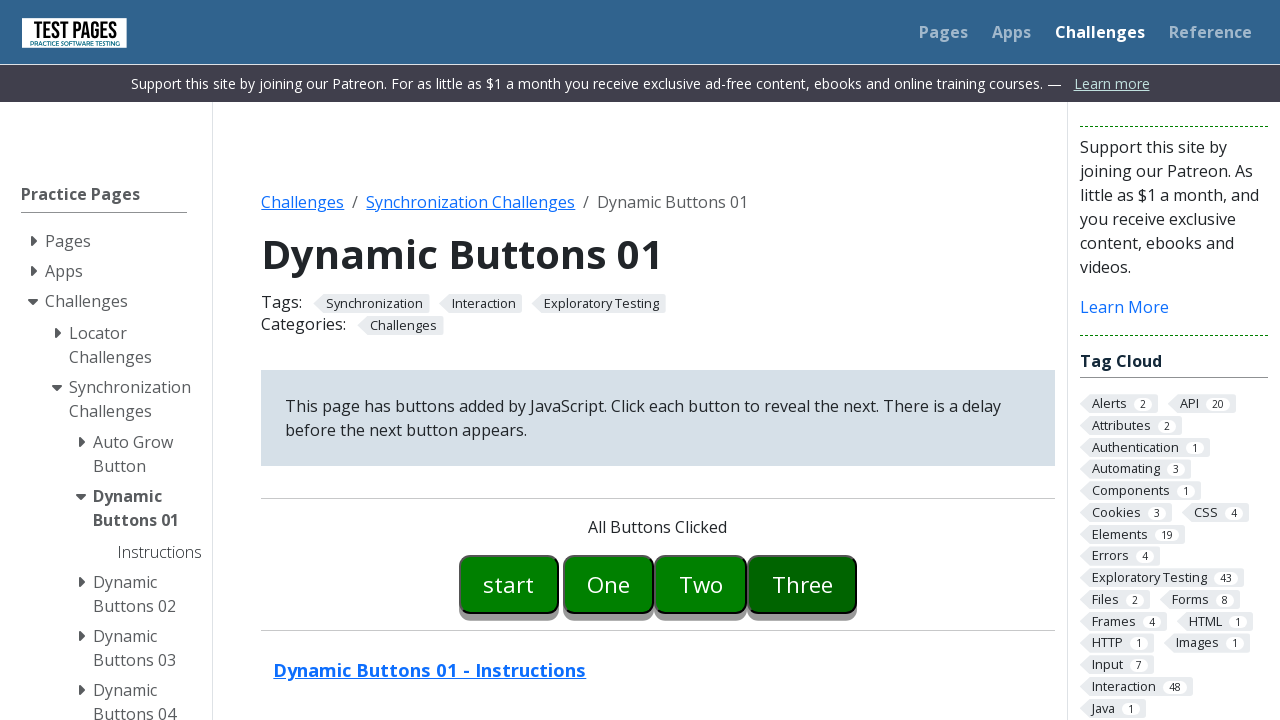